Tests adding two products to cart, placing an order by filling in customer and payment details, and completing the purchase.

Starting URL: https://www.demoblaze.com/

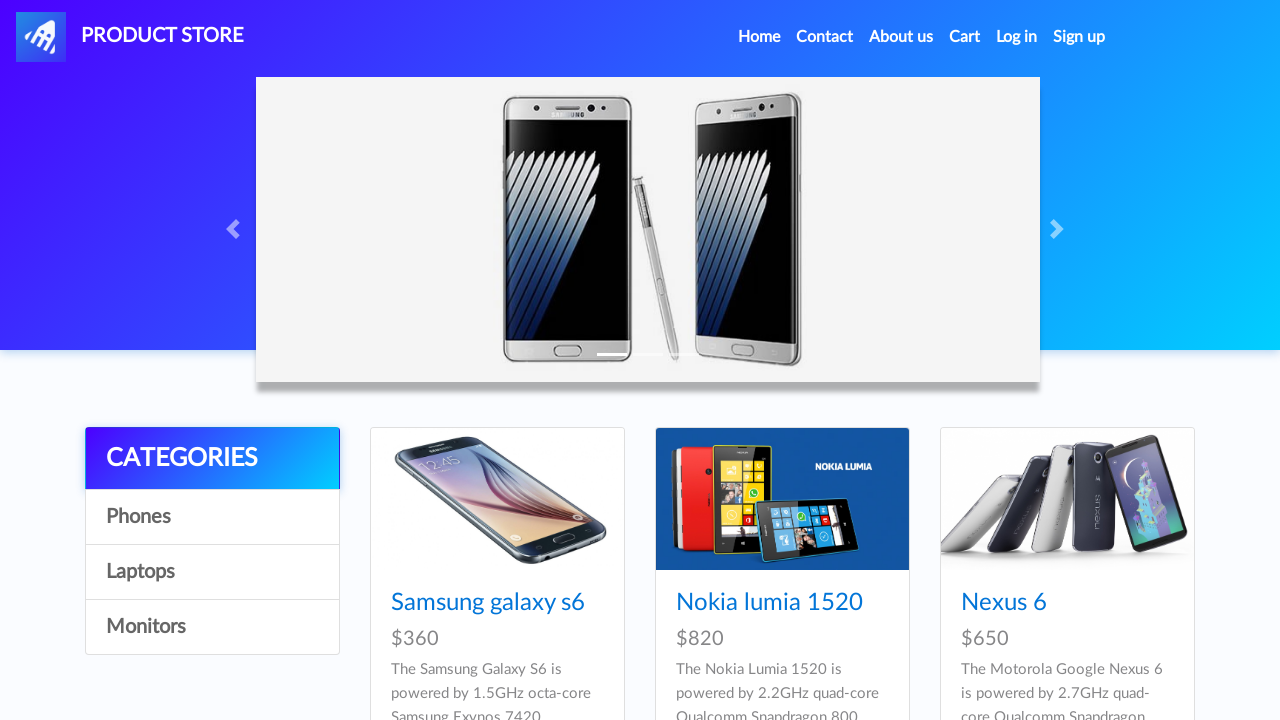

Clicked on Samsung galaxy s6 product at (488, 603) on .card-title a:has-text('Samsung galaxy s6')
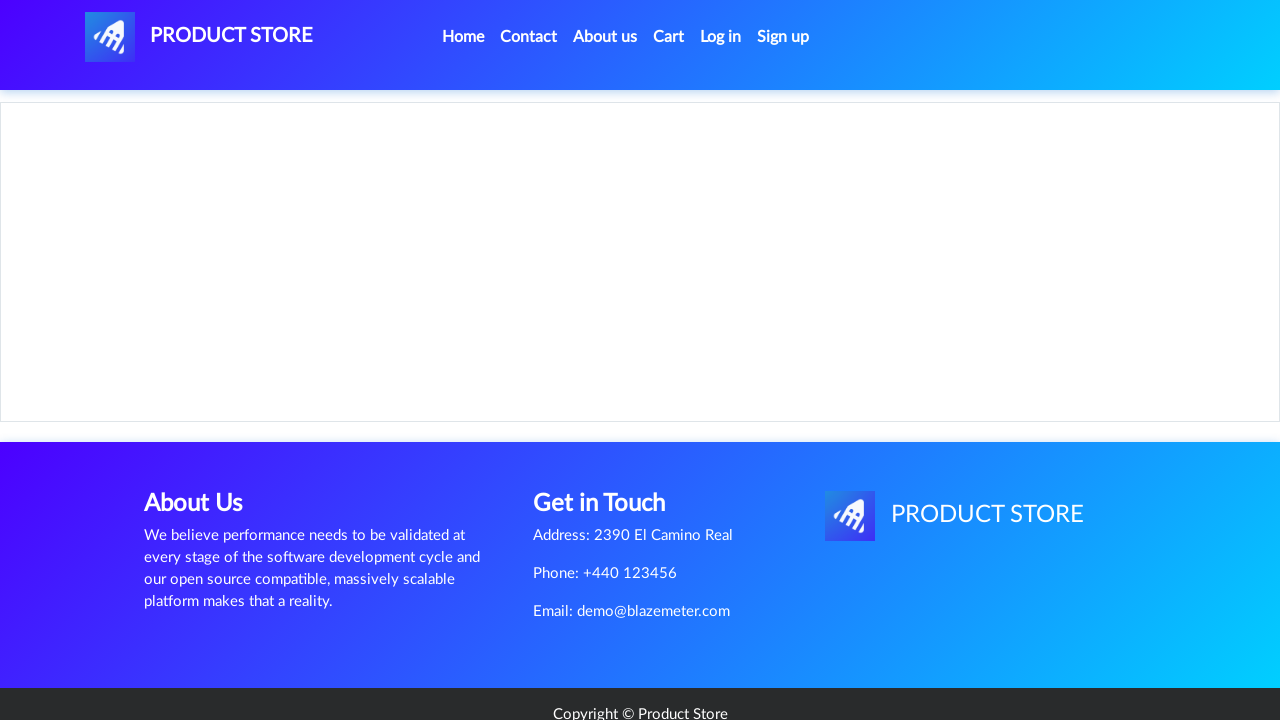

Clicked 'Add to cart' button for Samsung galaxy s6 at (610, 440) on text=Add to cart
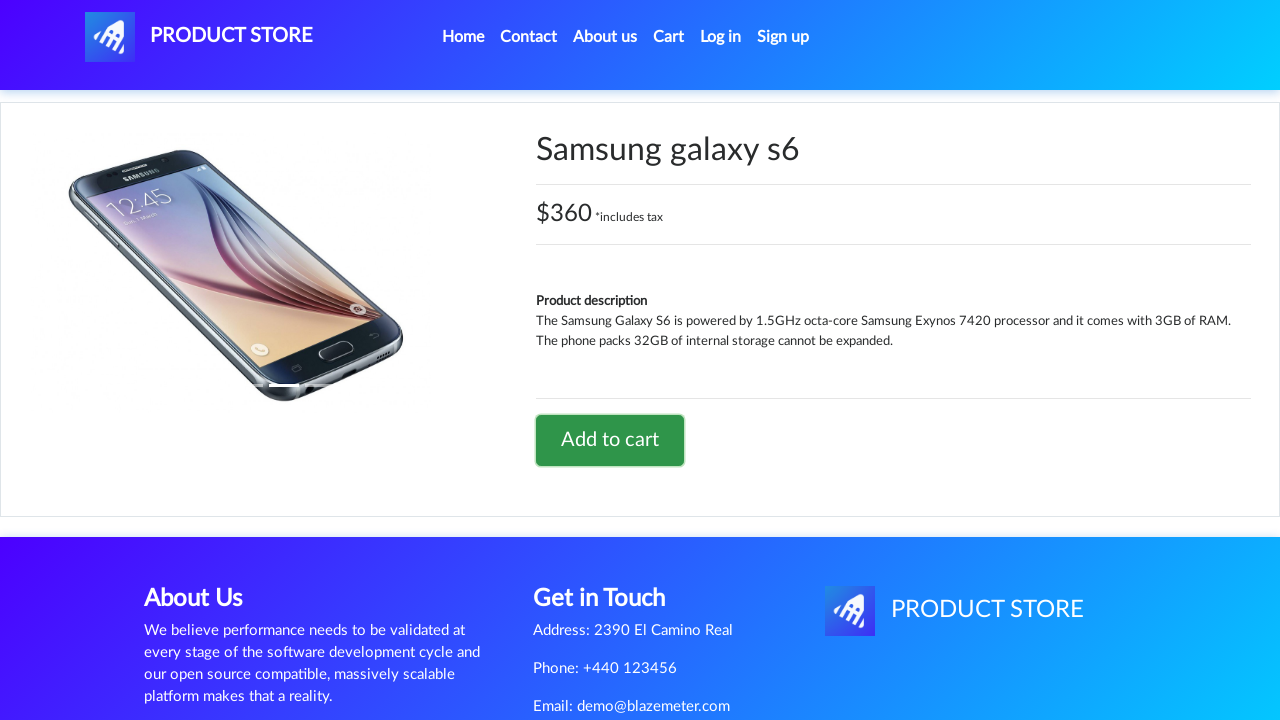

Waited 1 second for cart update
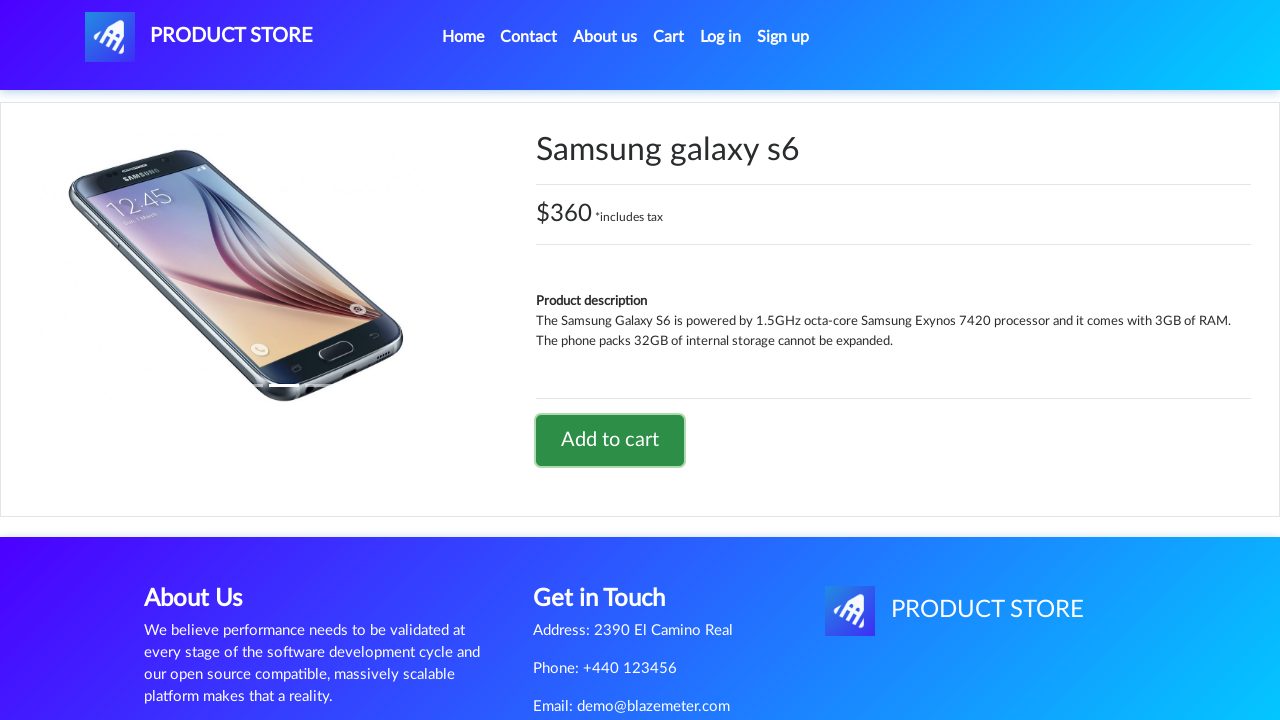

Clicked navbar brand to return to home at (199, 37) on a.navbar-brand#nava
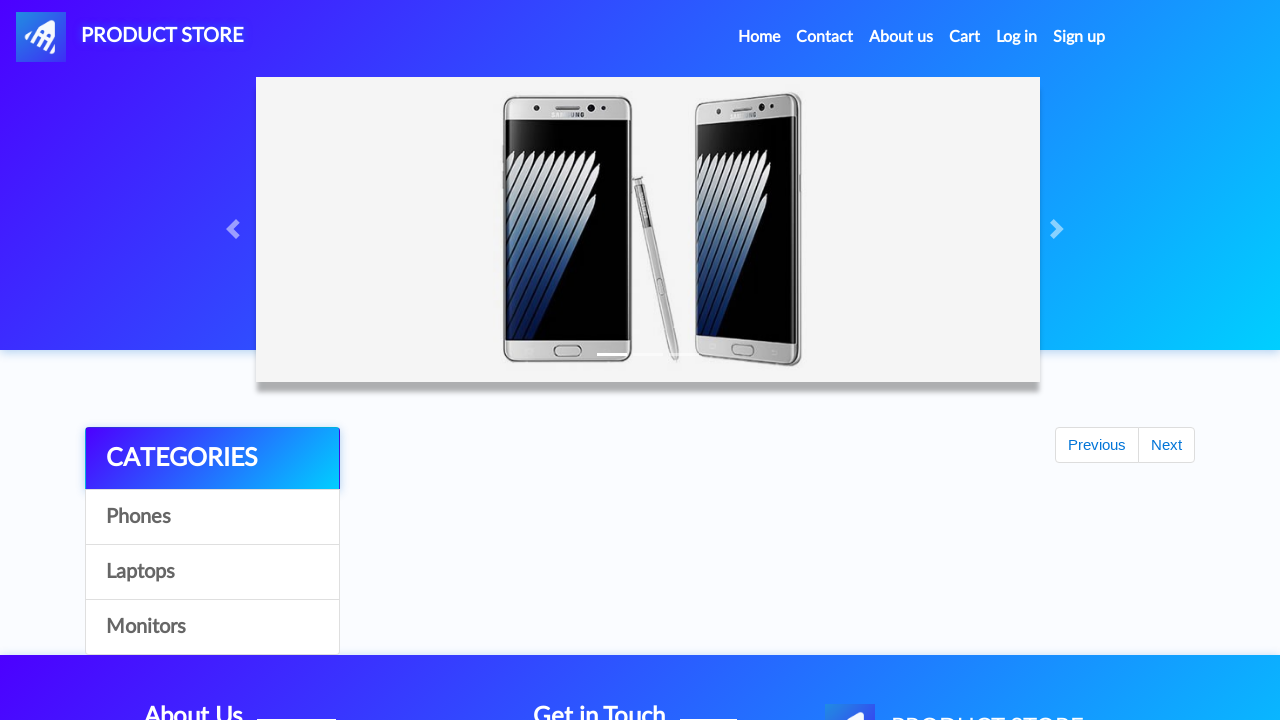

Clicked on Nokia lumia 1520 product at (769, 603) on .card-title a:has-text('Nokia lumia 1520')
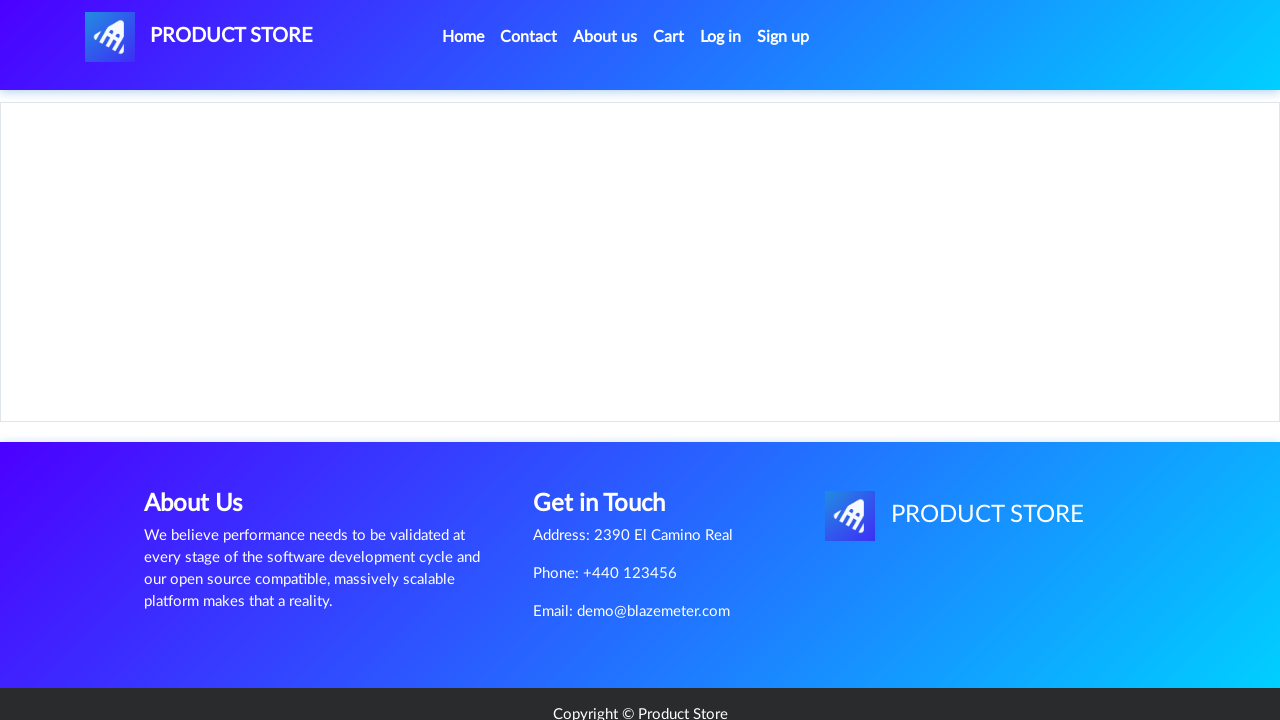

Clicked 'Add to cart' button for Nokia lumia 1520 at (610, 440) on text=Add to cart
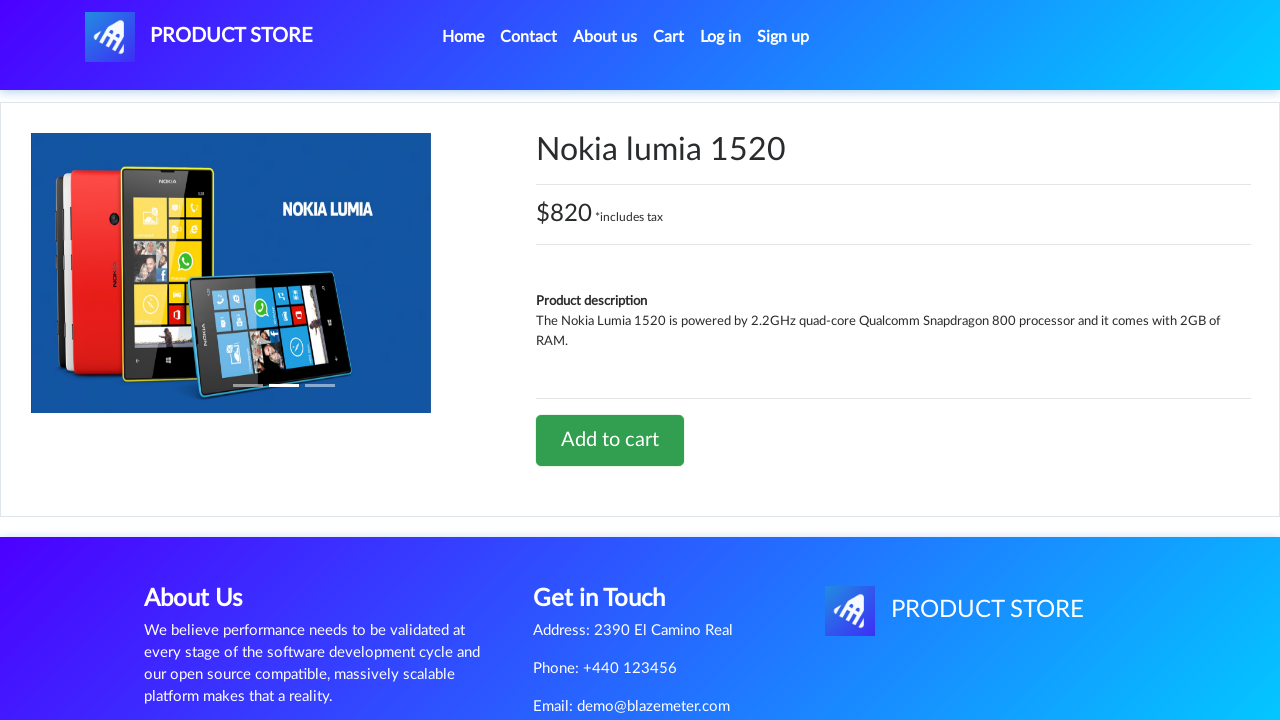

Waited 1 second for cart update
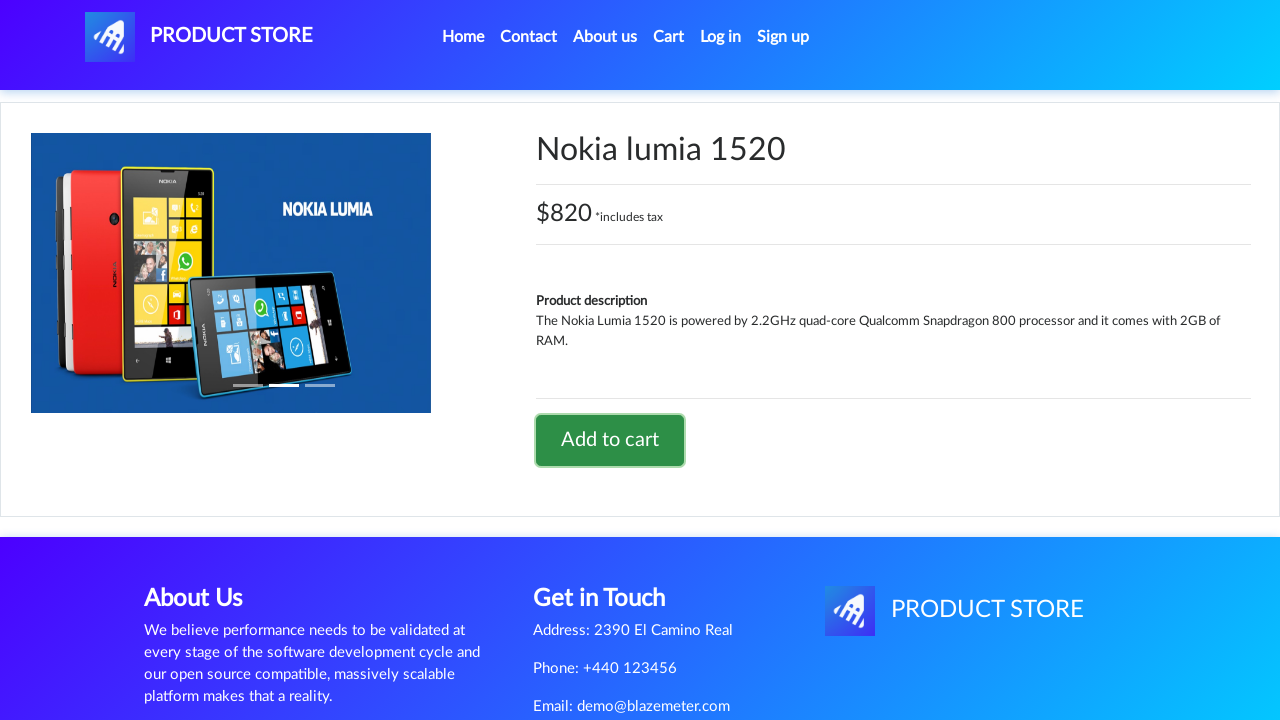

Clicked navbar brand to return to home at (199, 37) on a.navbar-brand#nava
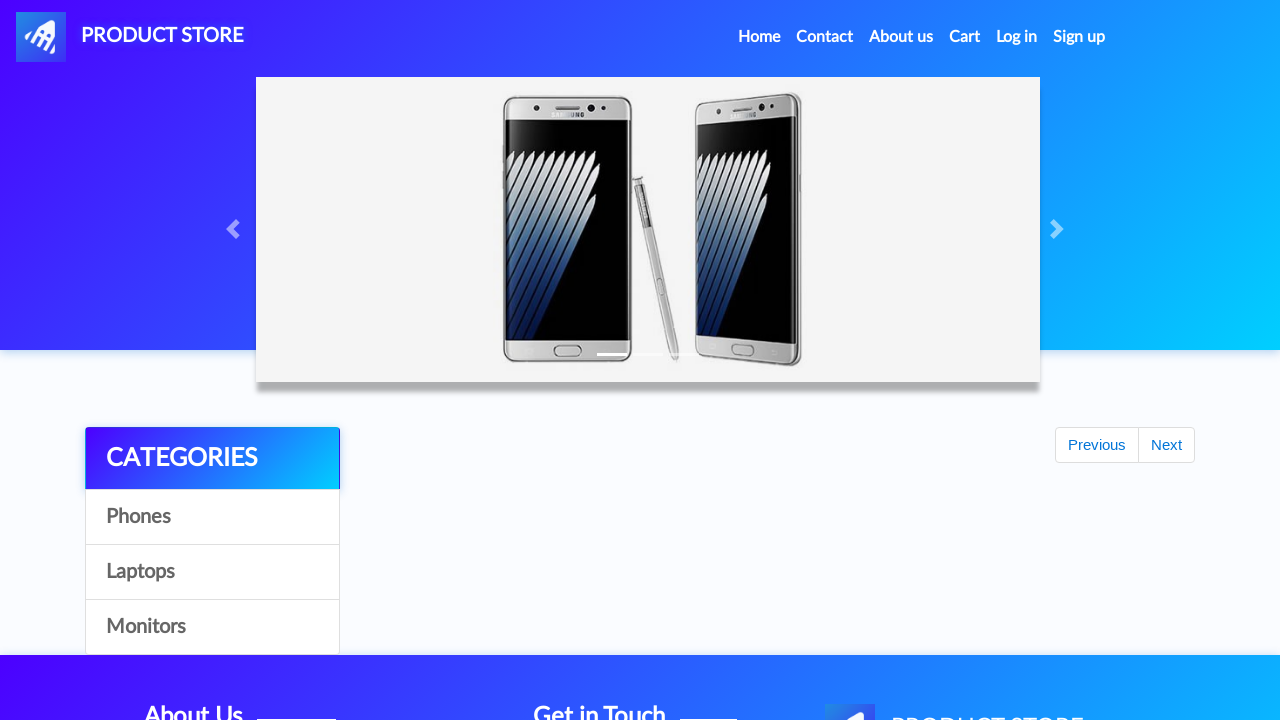

Clicked cart icon to view cart at (965, 37) on #cartur
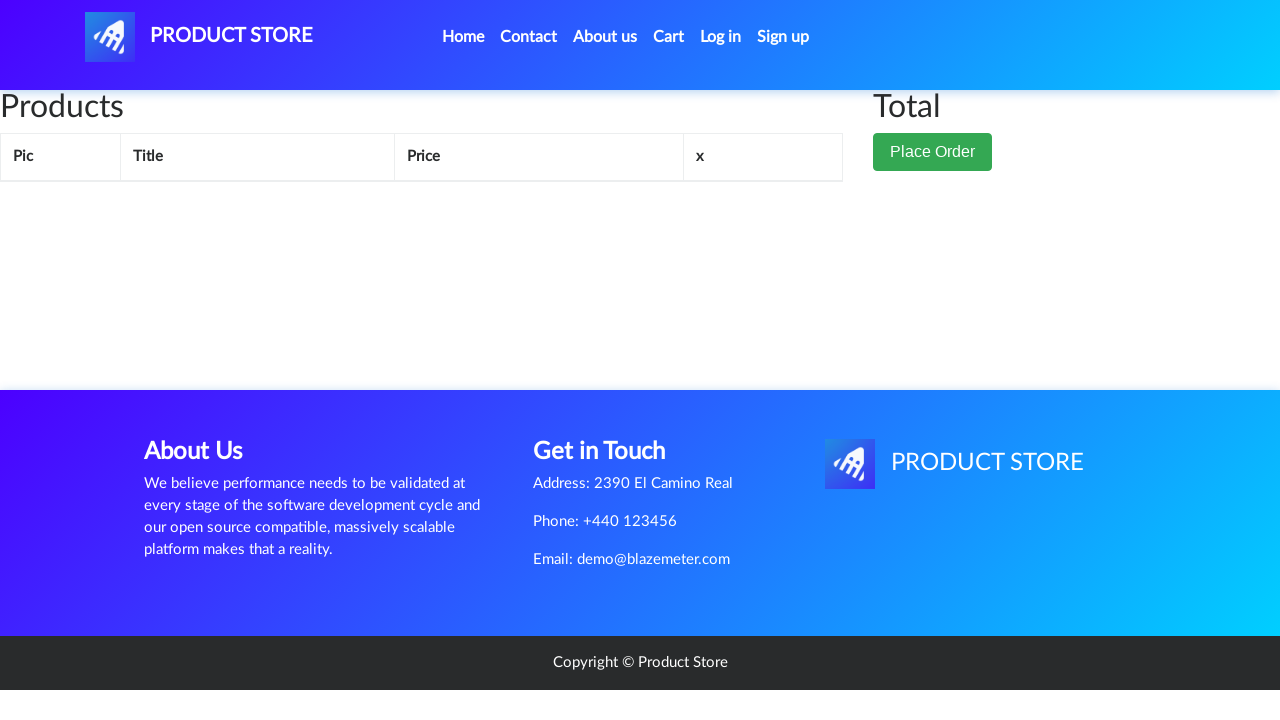

Waited 1 second for cart page to load
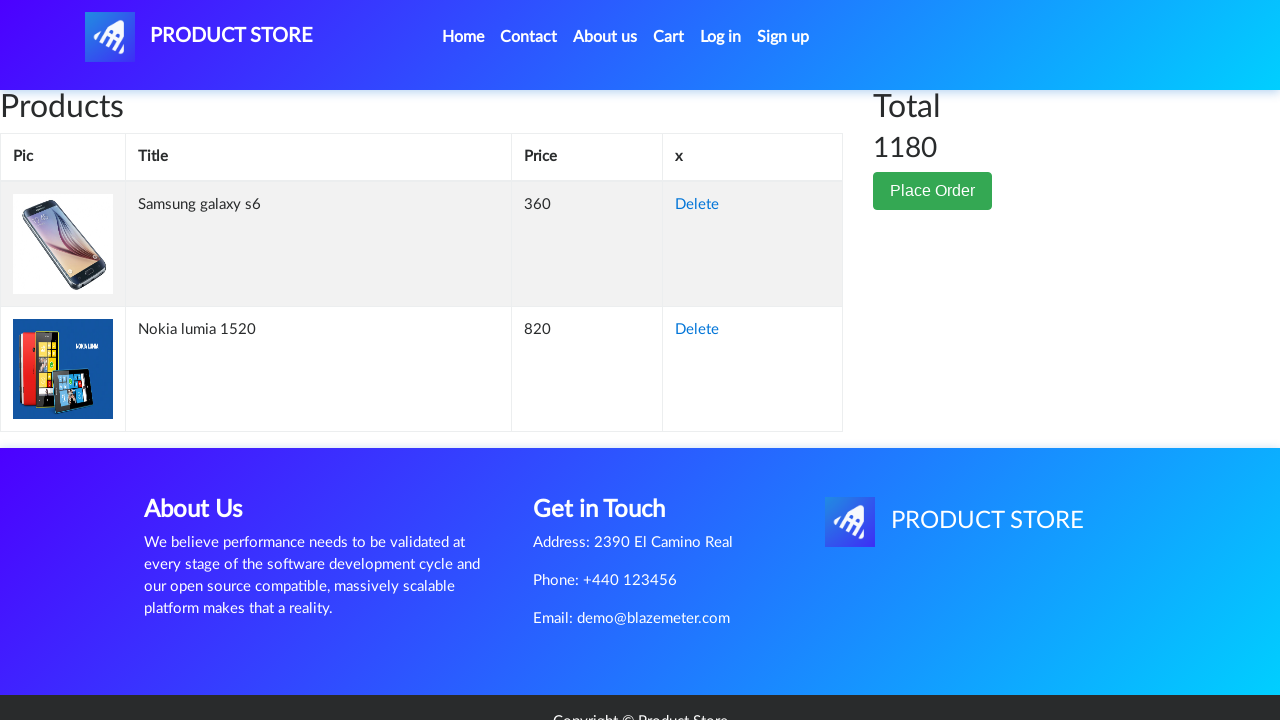

Clicked 'Place Order' button at (933, 191) on button:has-text('Place Order')
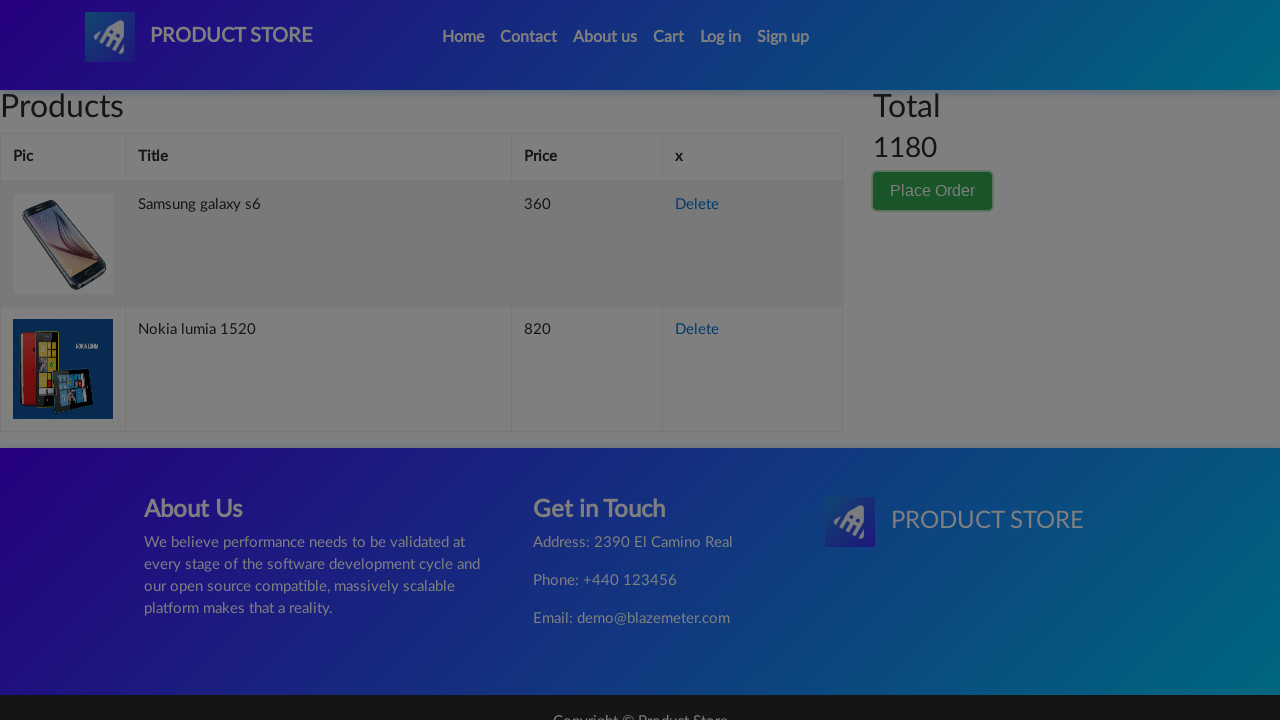

Filled name field with 'Michael Thompson' on #name
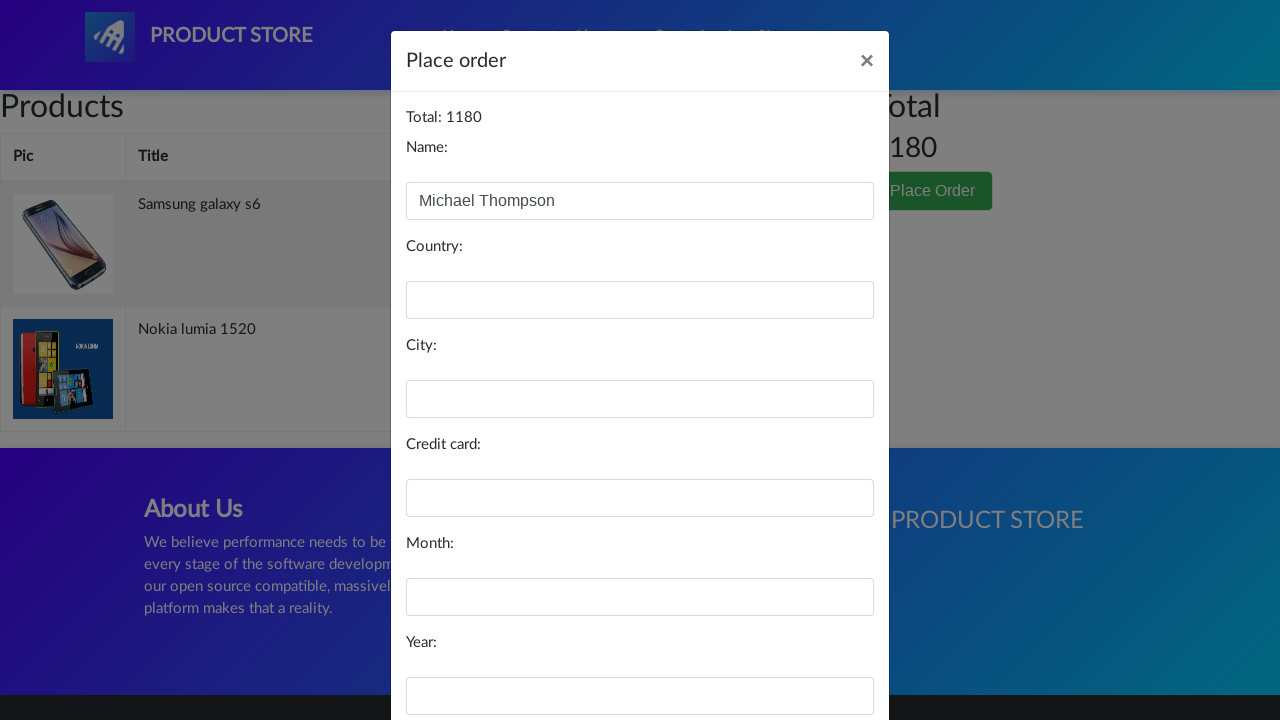

Filled country field with 'United States' on #country
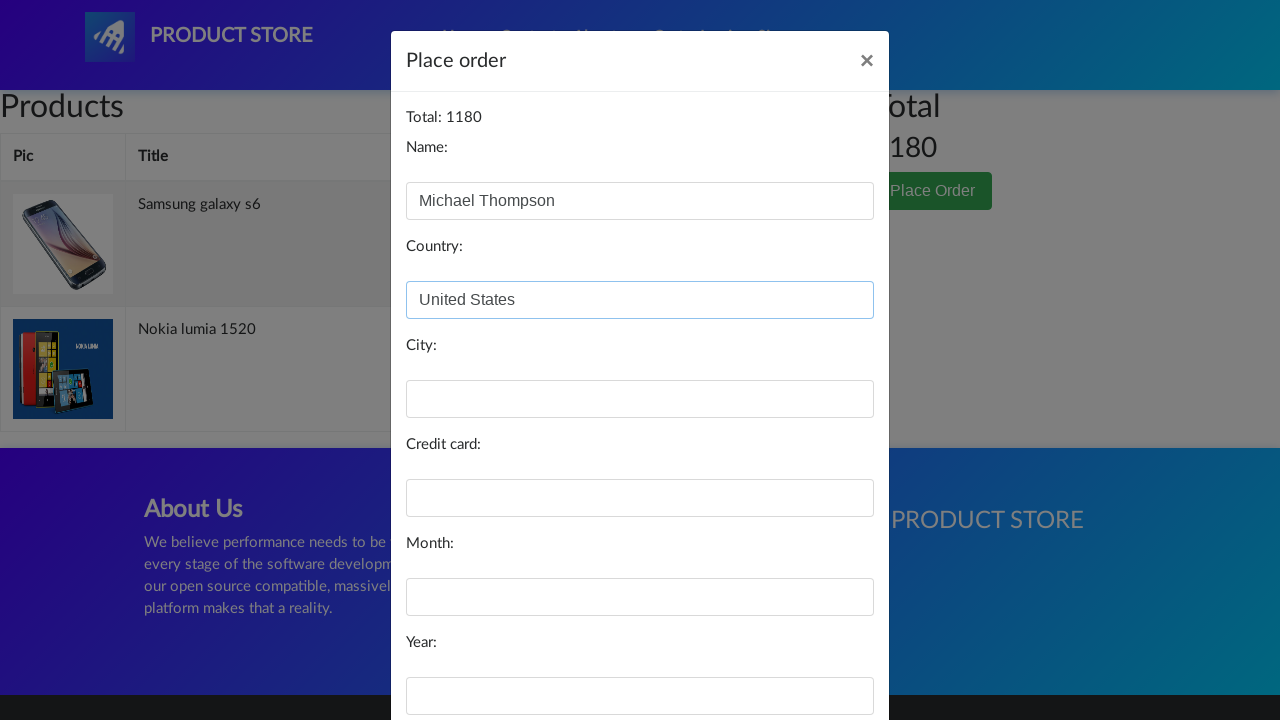

Filled city field with 'San Francisco' on #city
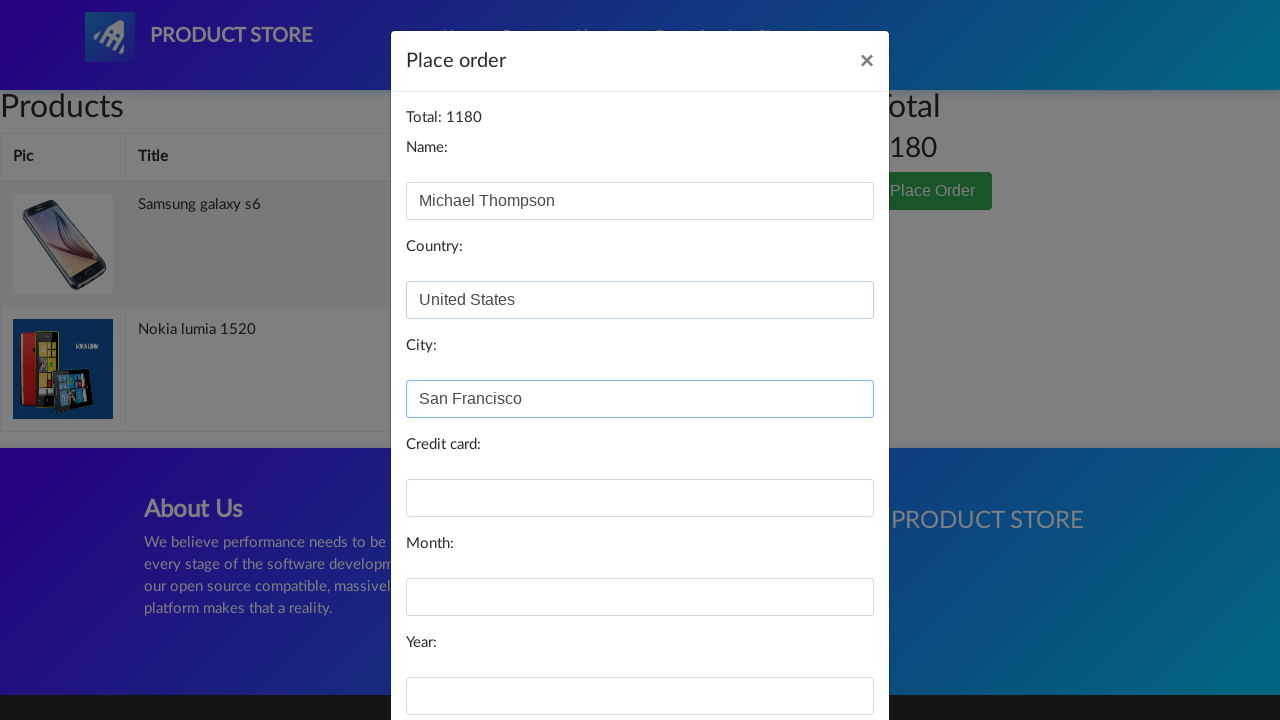

Filled card field with payment card number on #card
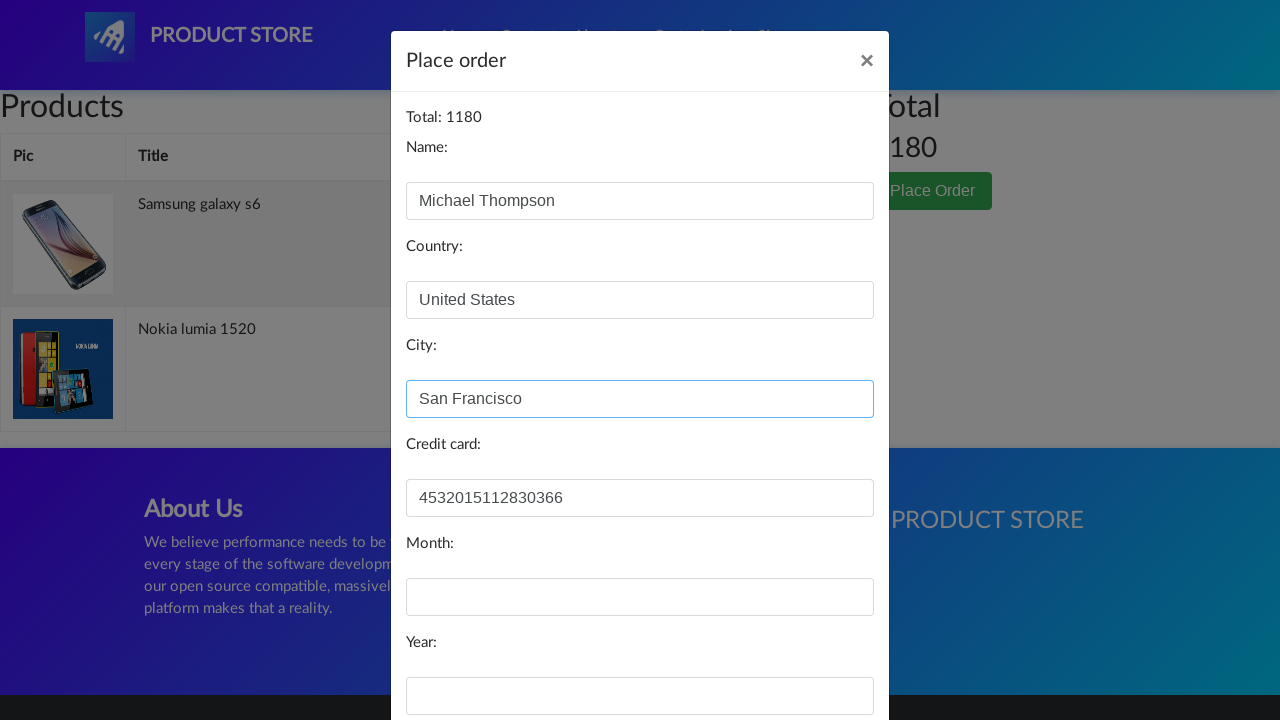

Filled month field with 'March' on #month
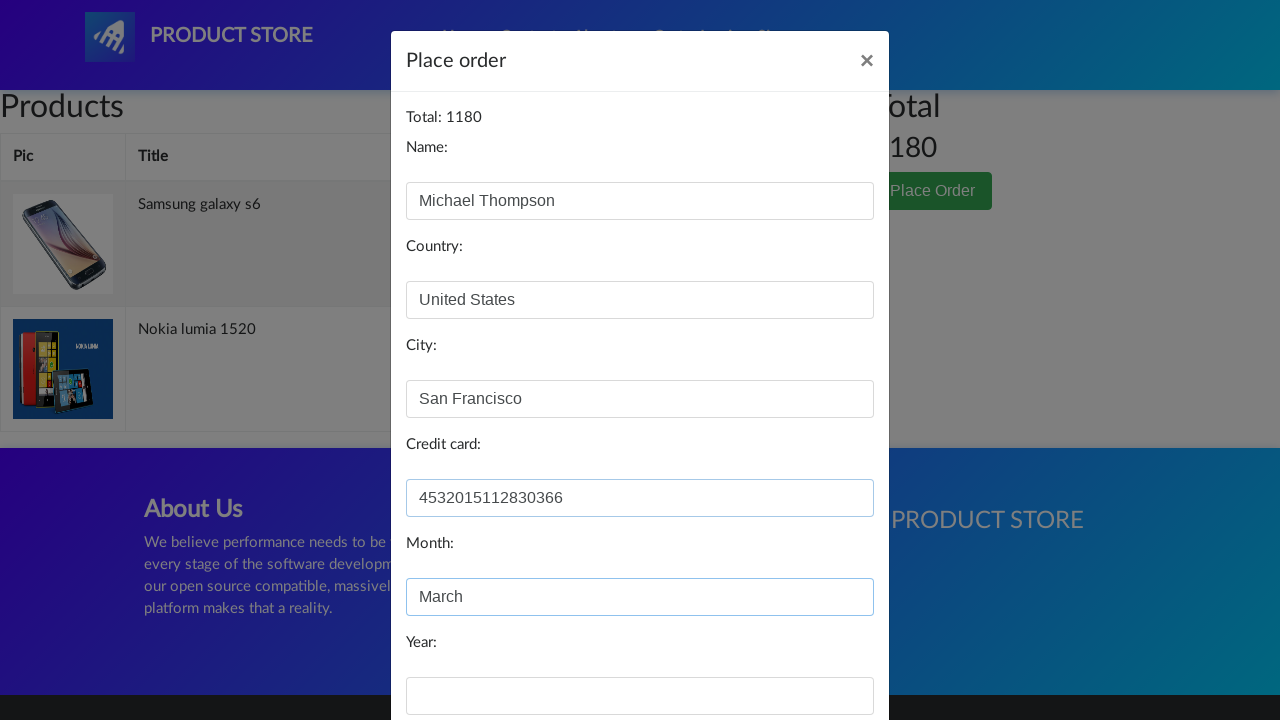

Filled year field with '2025' on #year
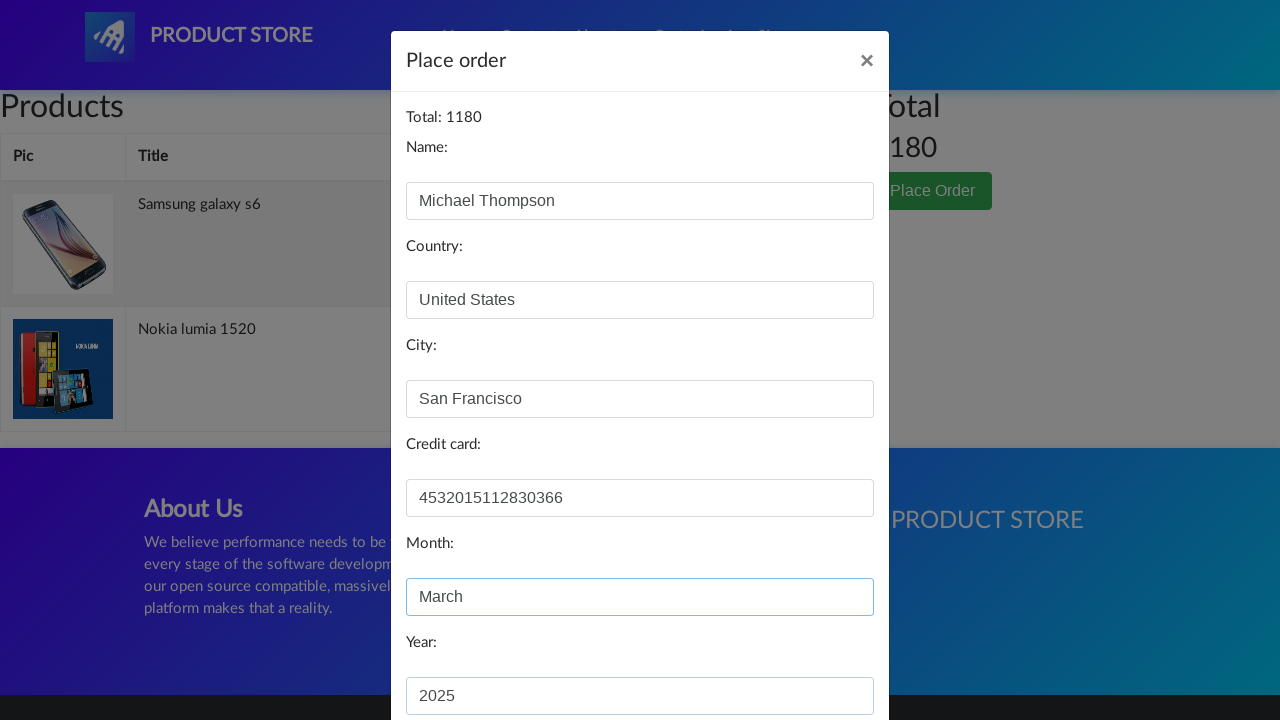

Waited 2 seconds before purchase
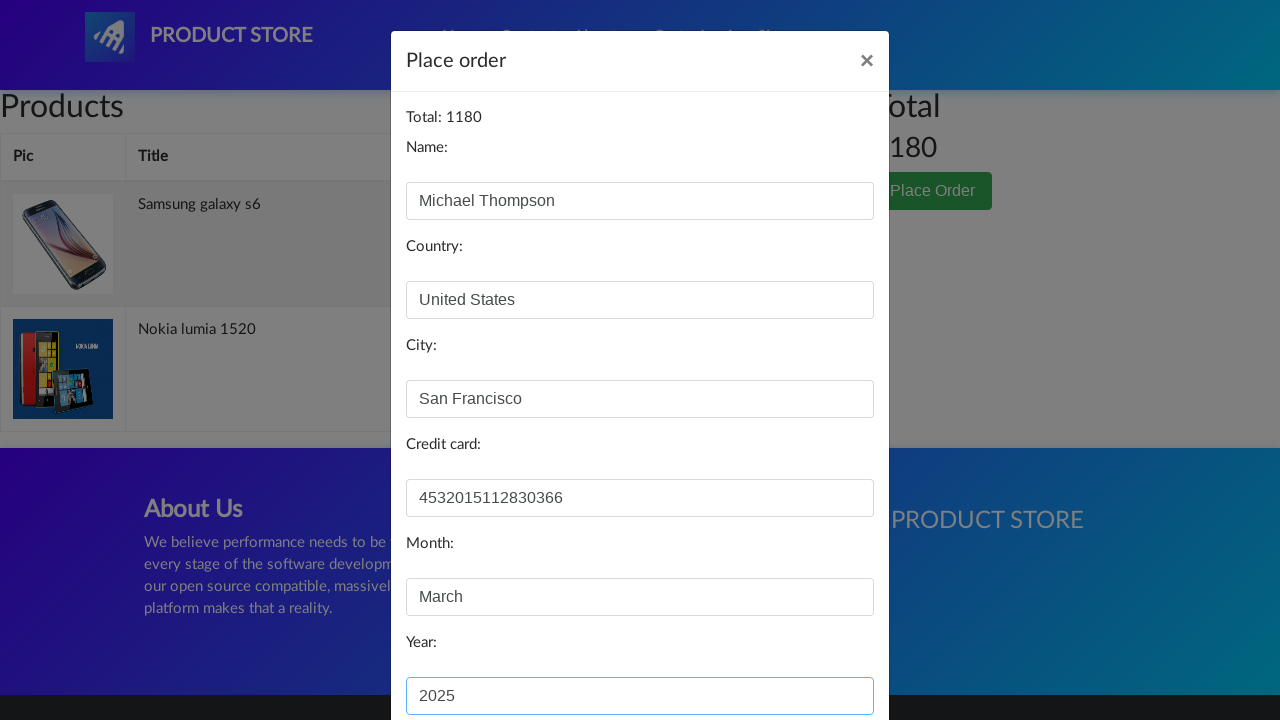

Clicked 'Purchase' button to complete order at (823, 655) on button[onclick='purchaseOrder()']
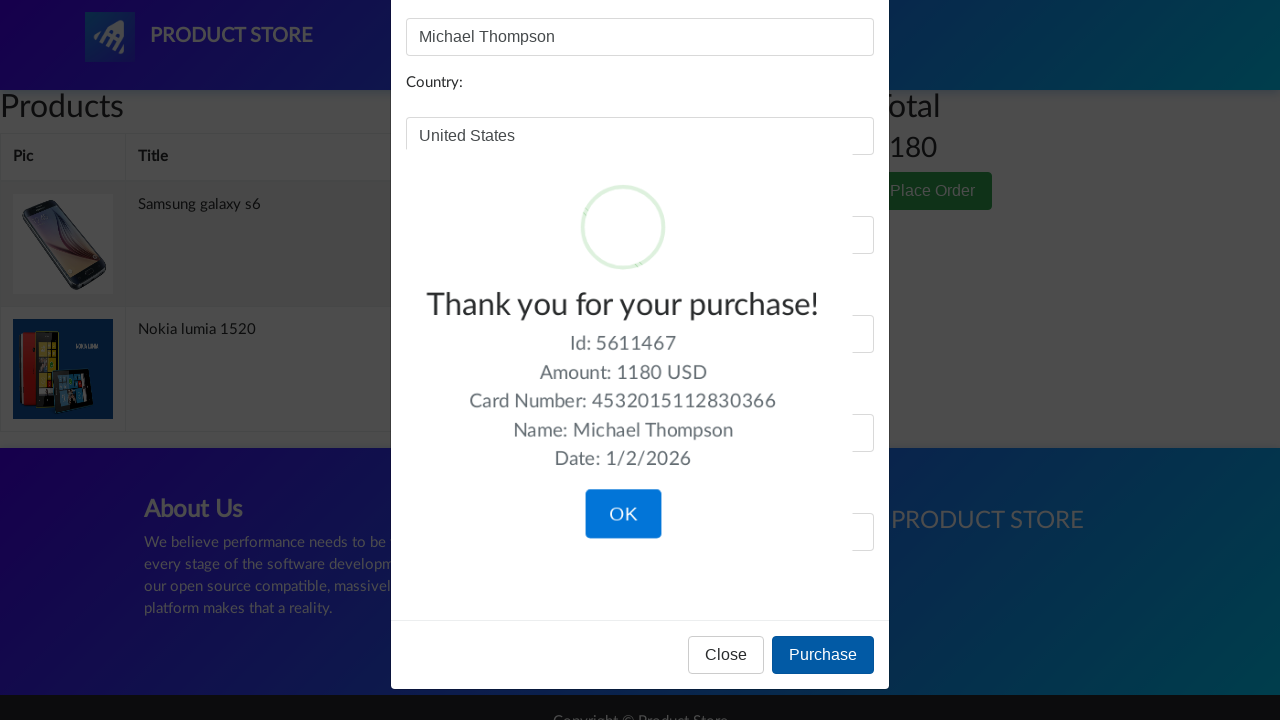

Confirmed purchase success message appeared
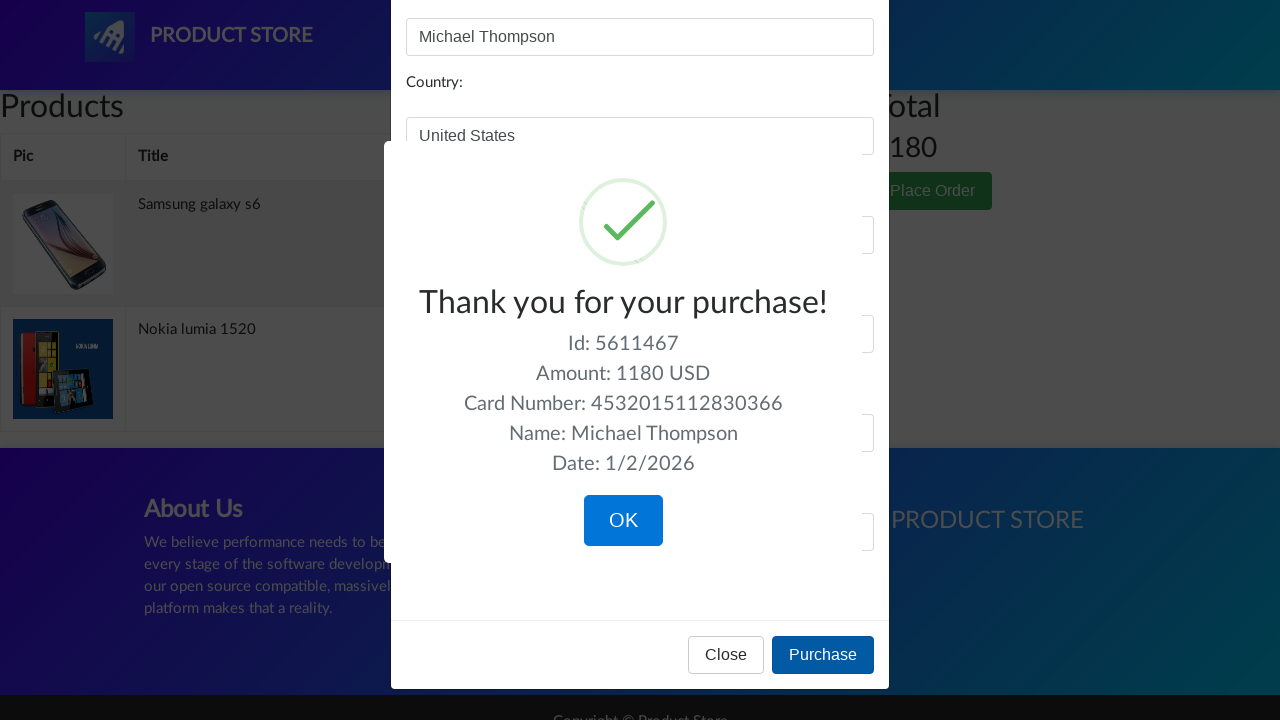

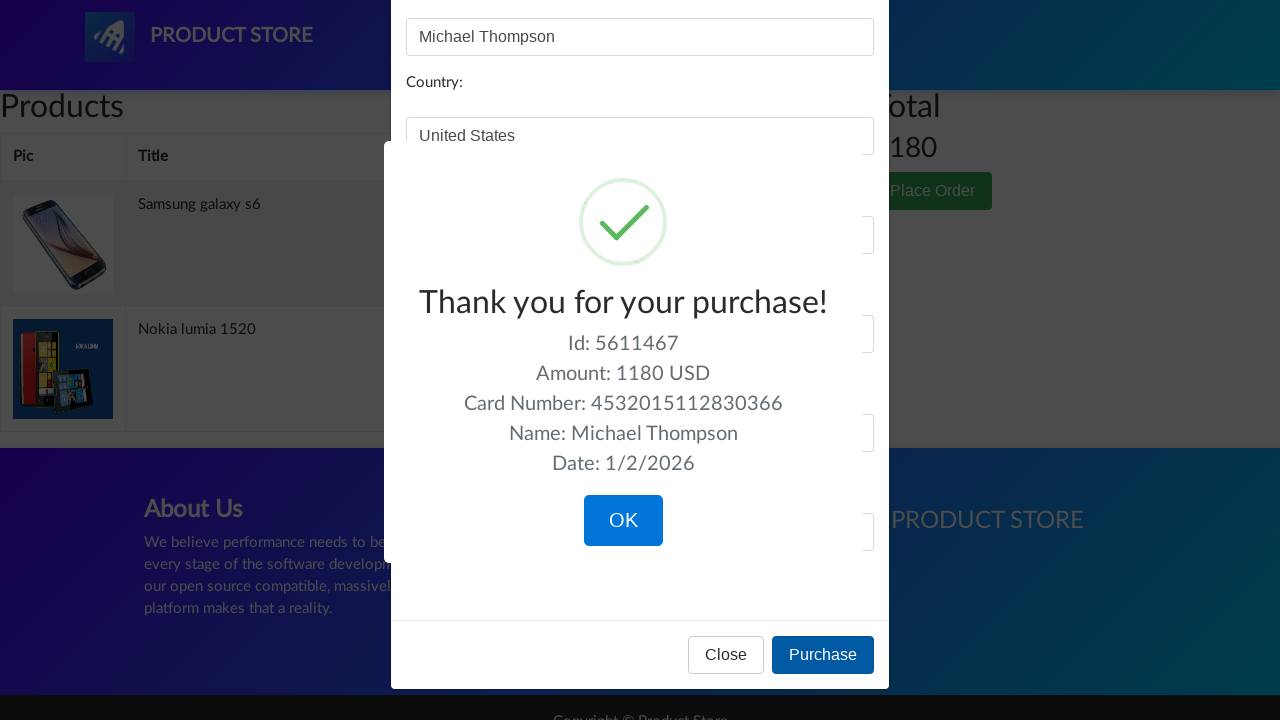